Tests search functionality on AJIO shopping site by searching for "Bags" and then selecting a sort option from a dropdown menu to sort results by discount.

Starting URL: https://www.ajio.com/shop/sale

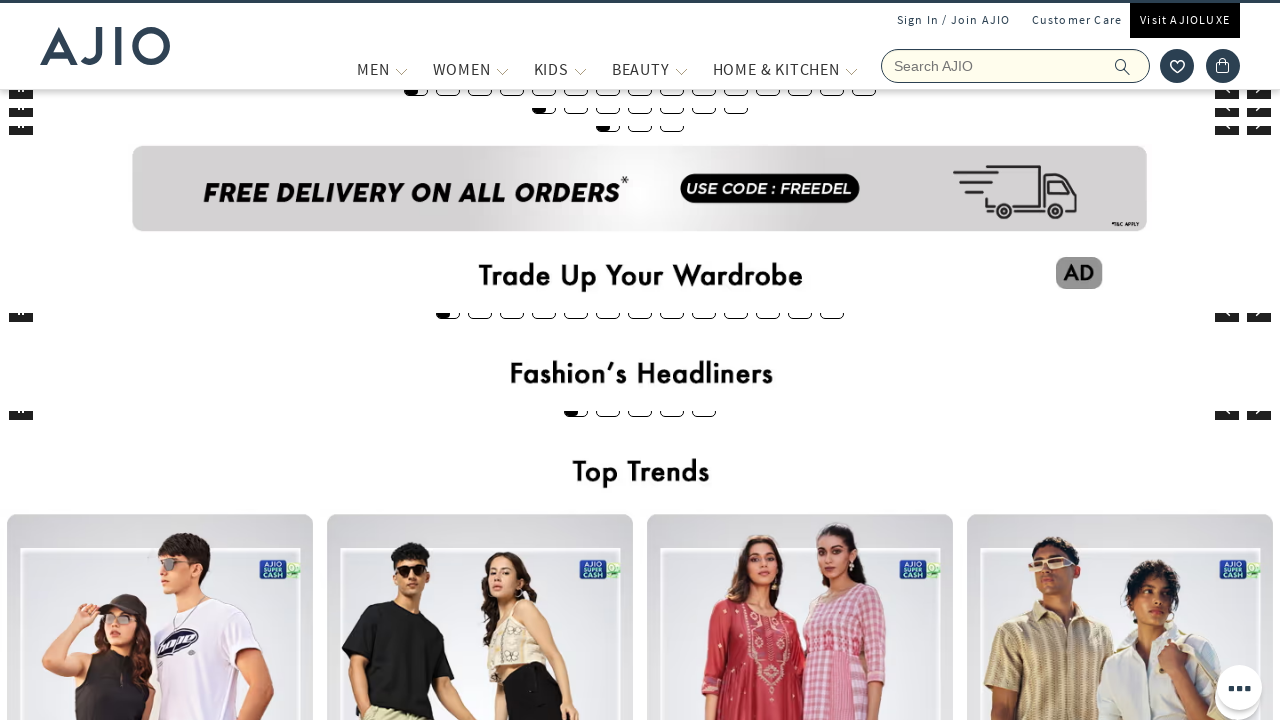

Filled search box with 'Bags' on input[name='searchVal']
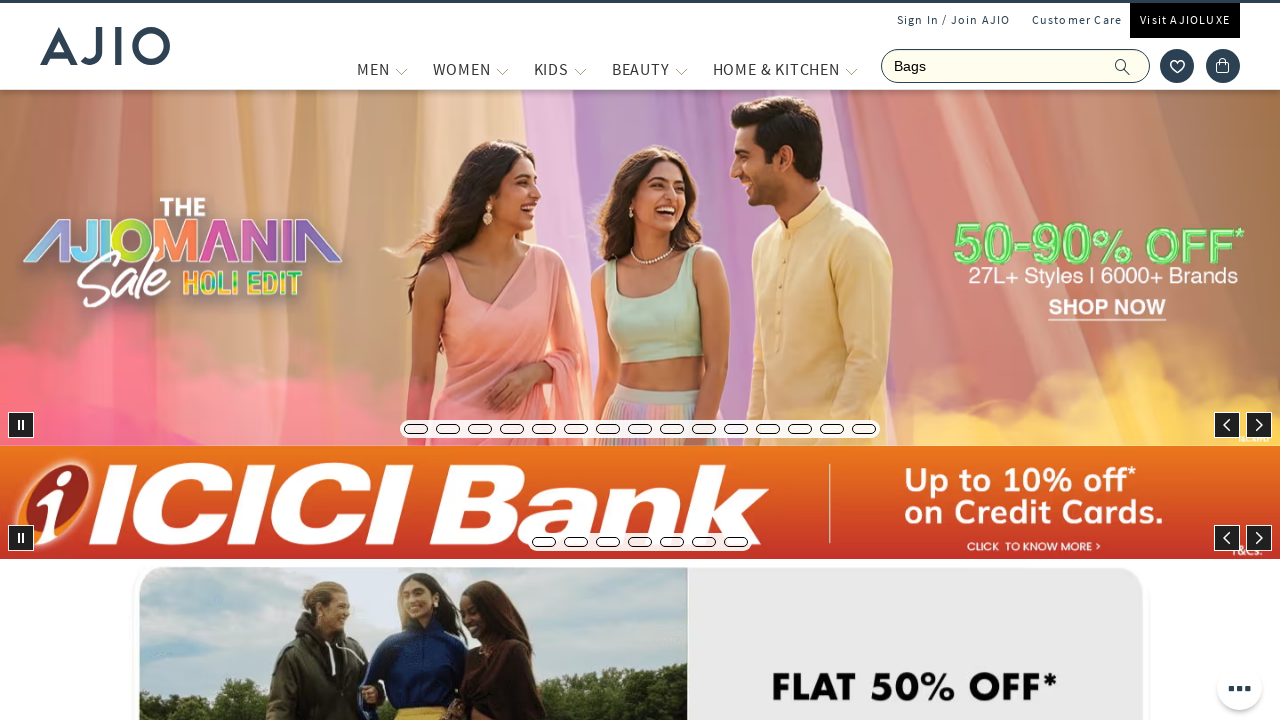

Pressed Enter to search for Bags on input[name='searchVal']
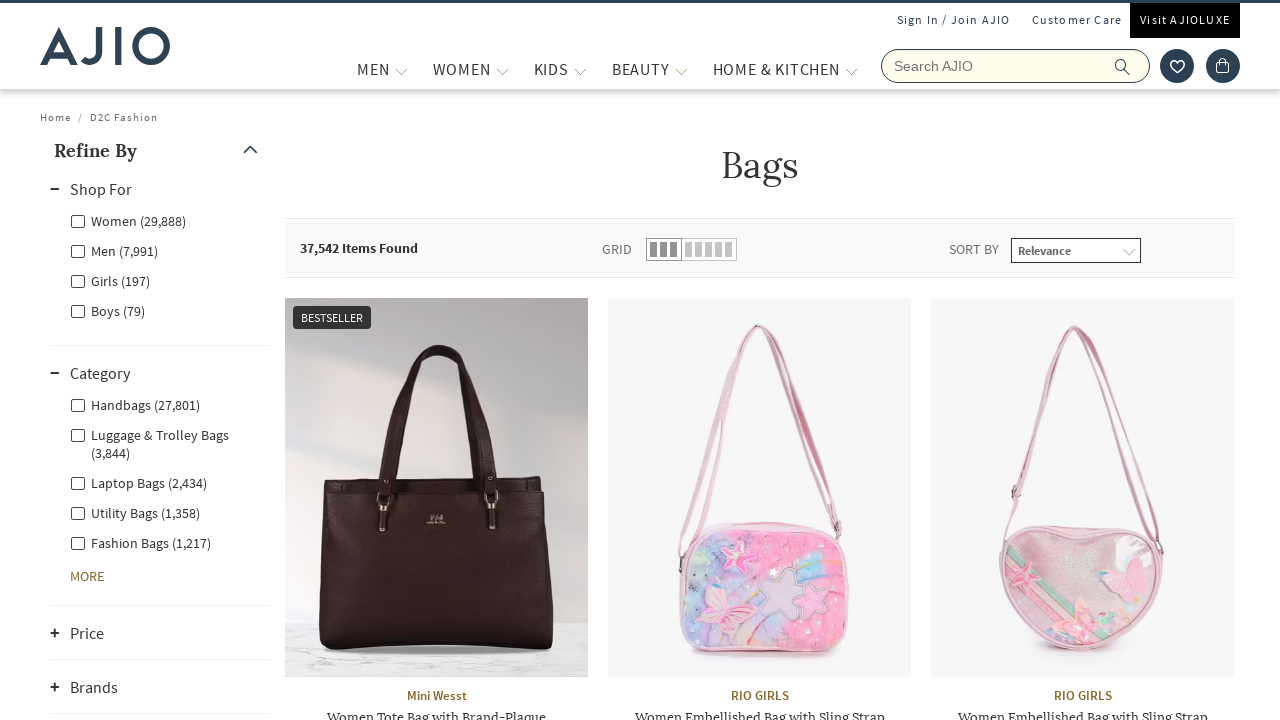

Search results and sort dropdown loaded
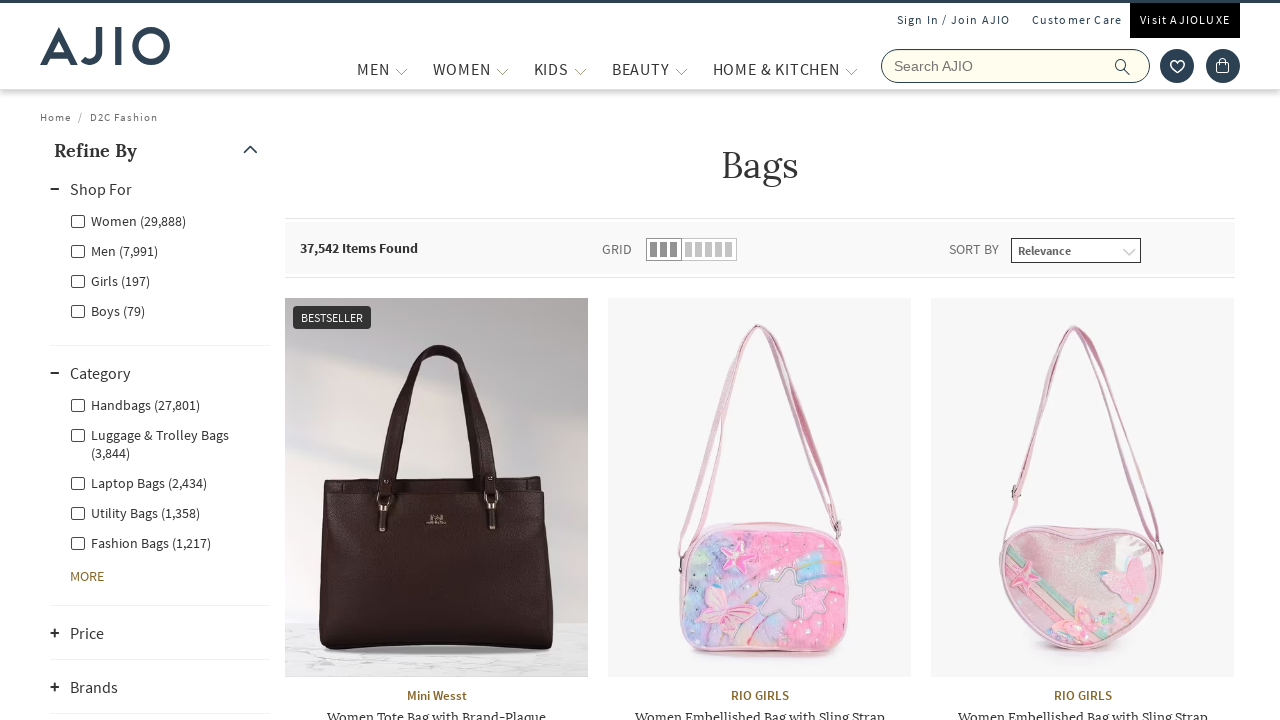

Selected 'Discount' option from sort dropdown on #sortBy
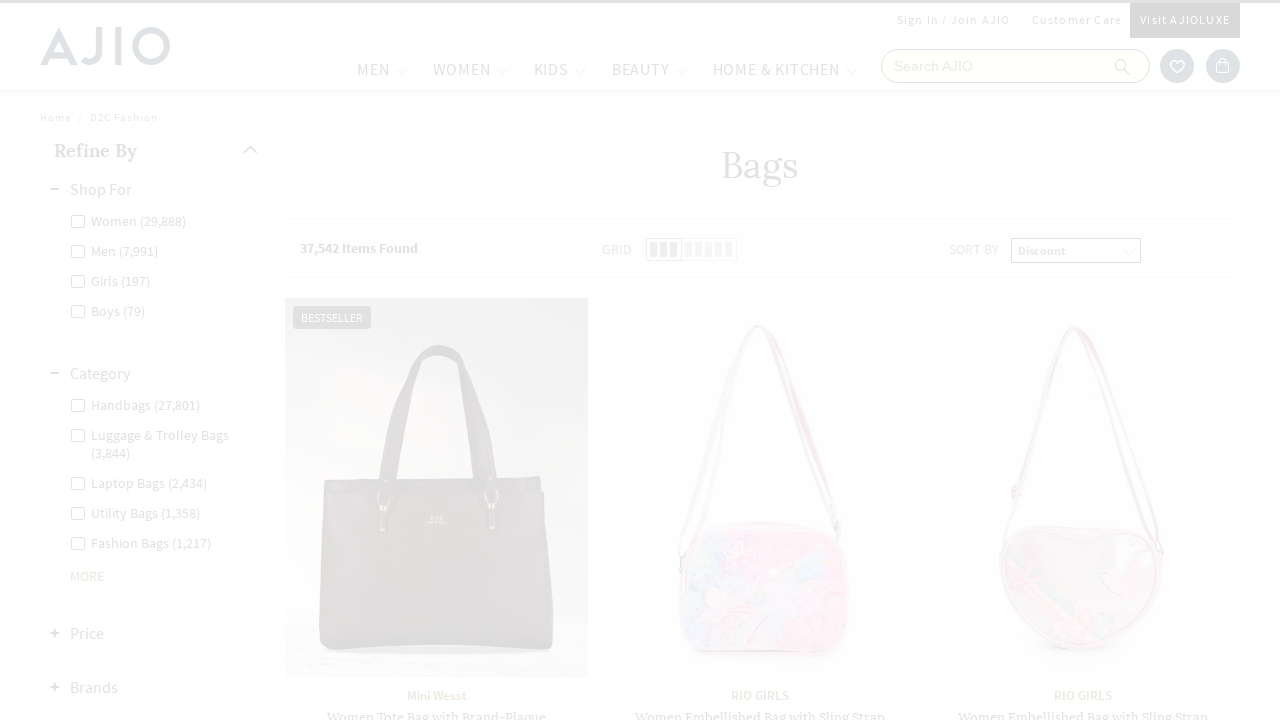

Waited for network to be idle after sorting
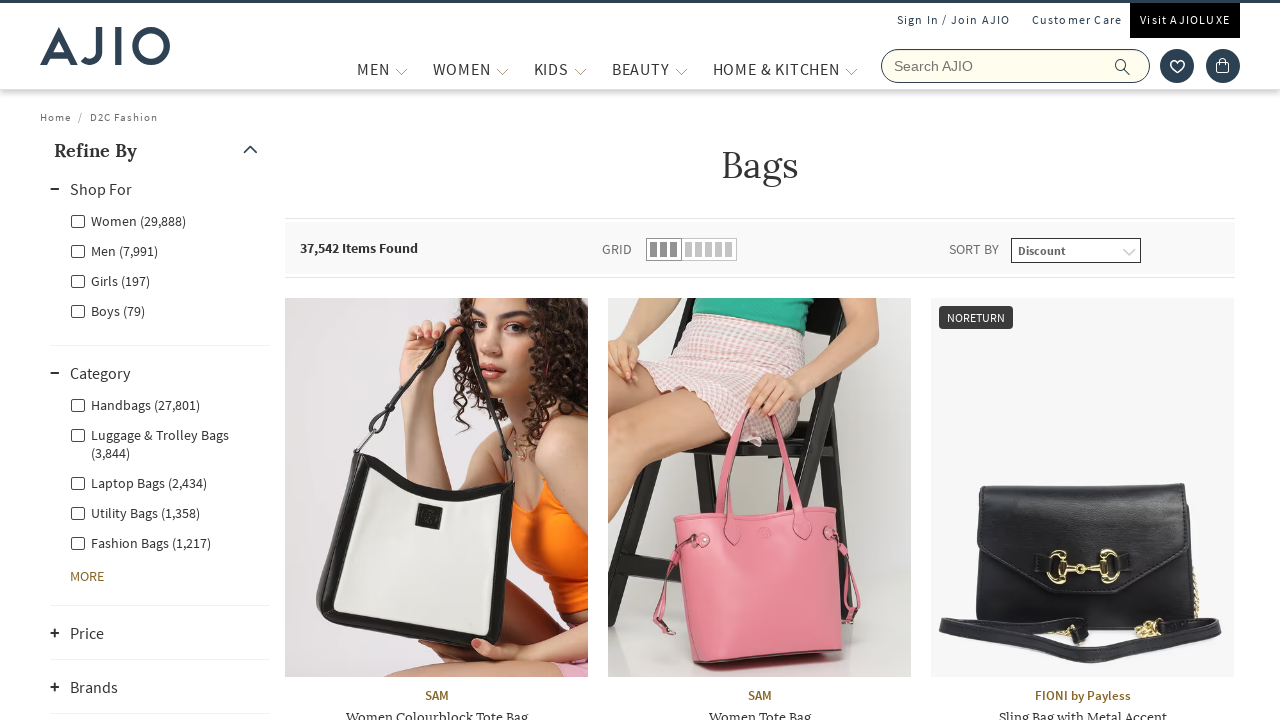

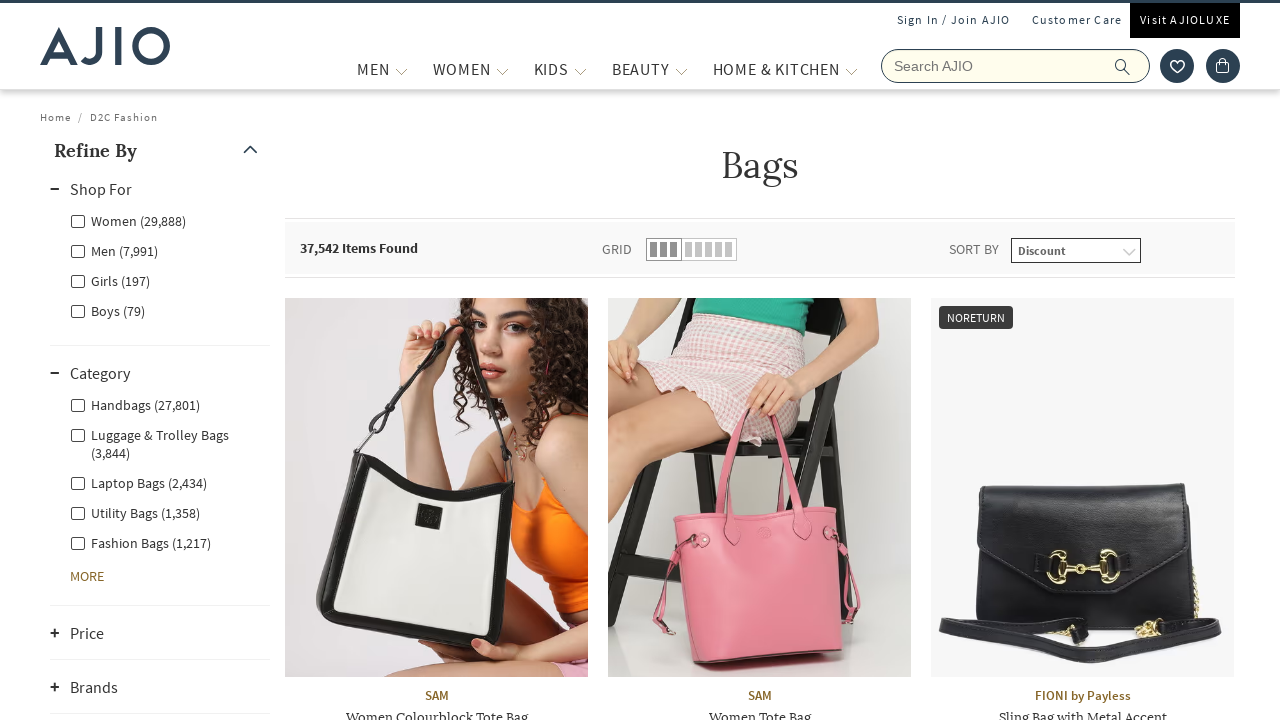